Tests click and hold functionality on an element and verifies the element receives focus

Starting URL: https://selenium.dev/selenium/web/mouse_interaction.html

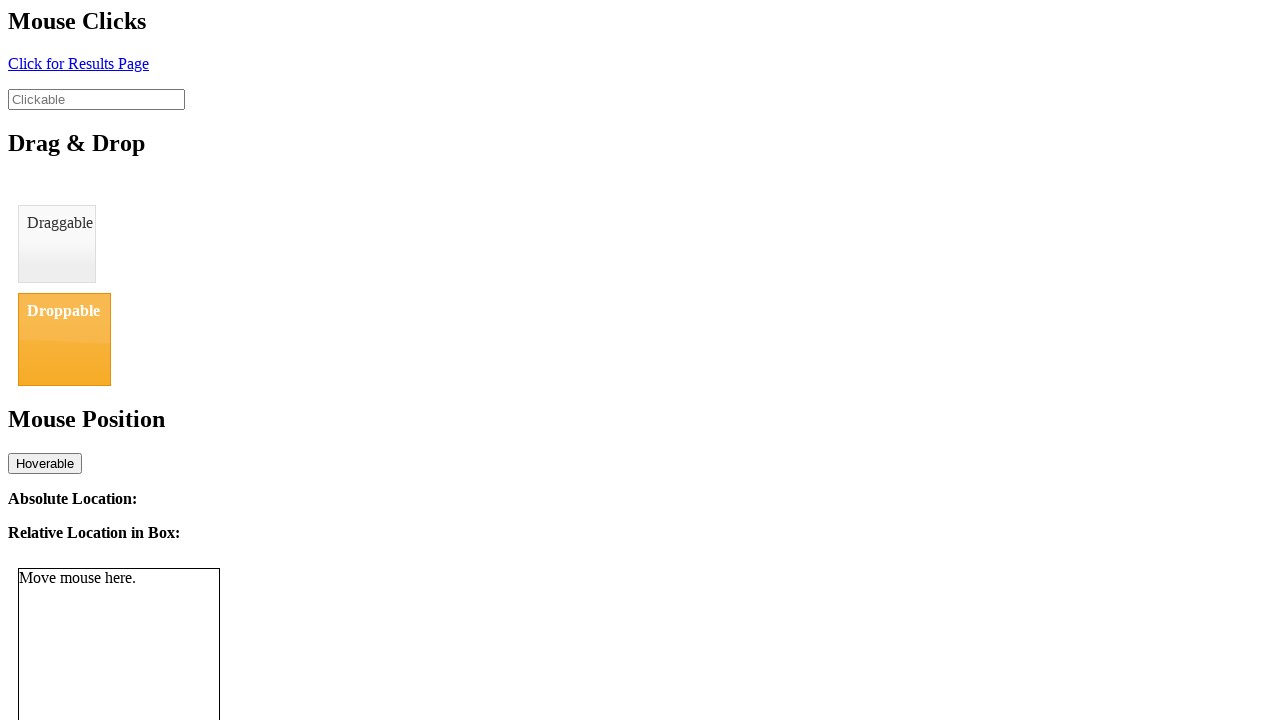

Navigated to mouse interaction test page
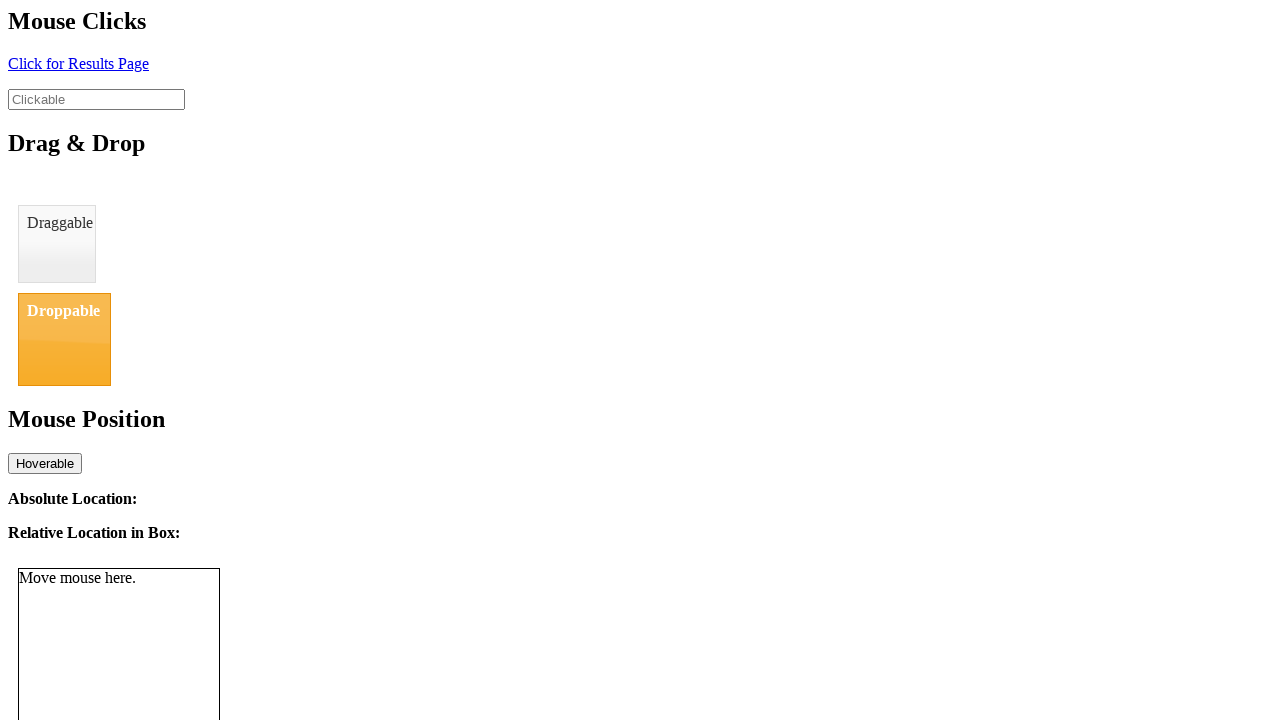

Located clickable element
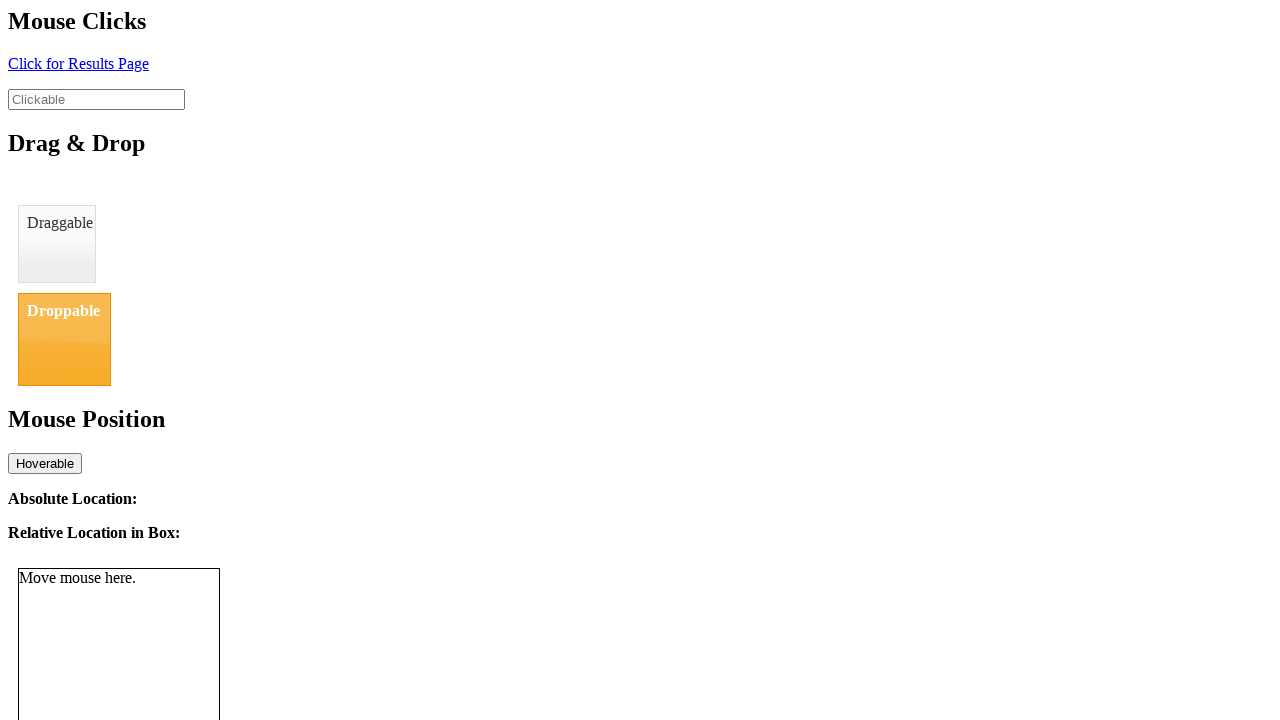

Hovered over clickable element at (96, 99) on #clickable
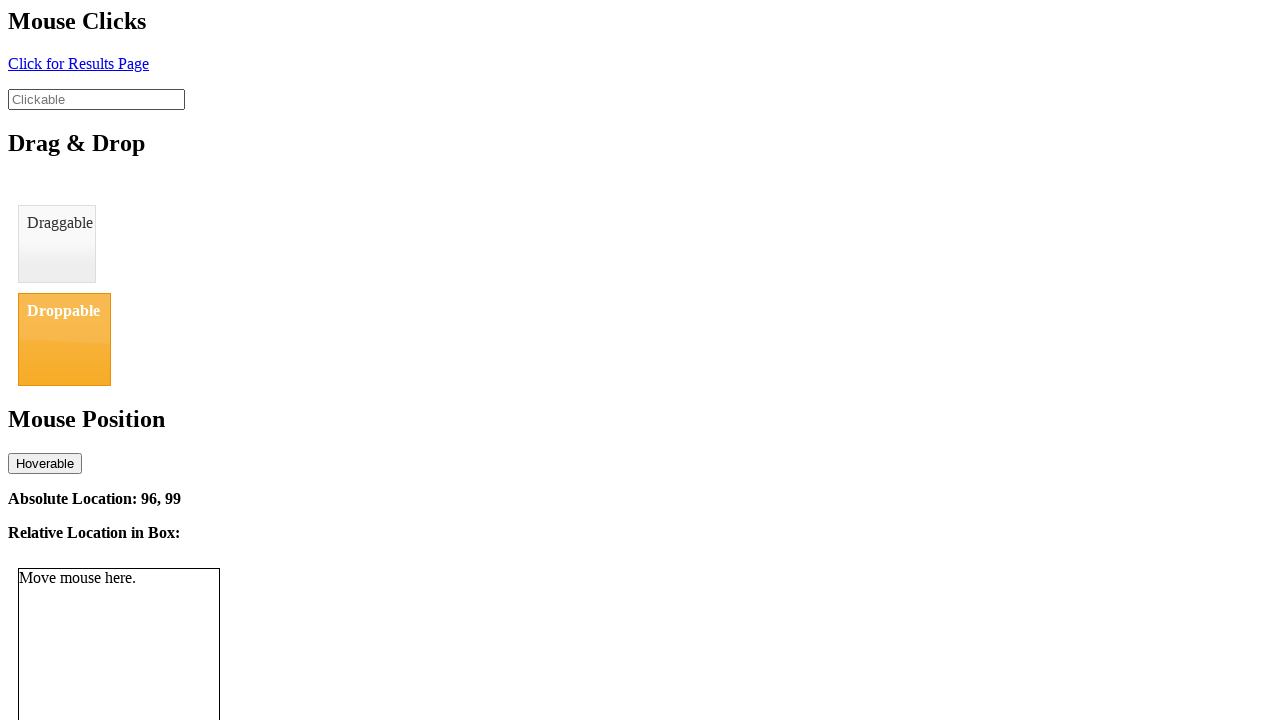

Pressed mouse button down on element at (96, 99)
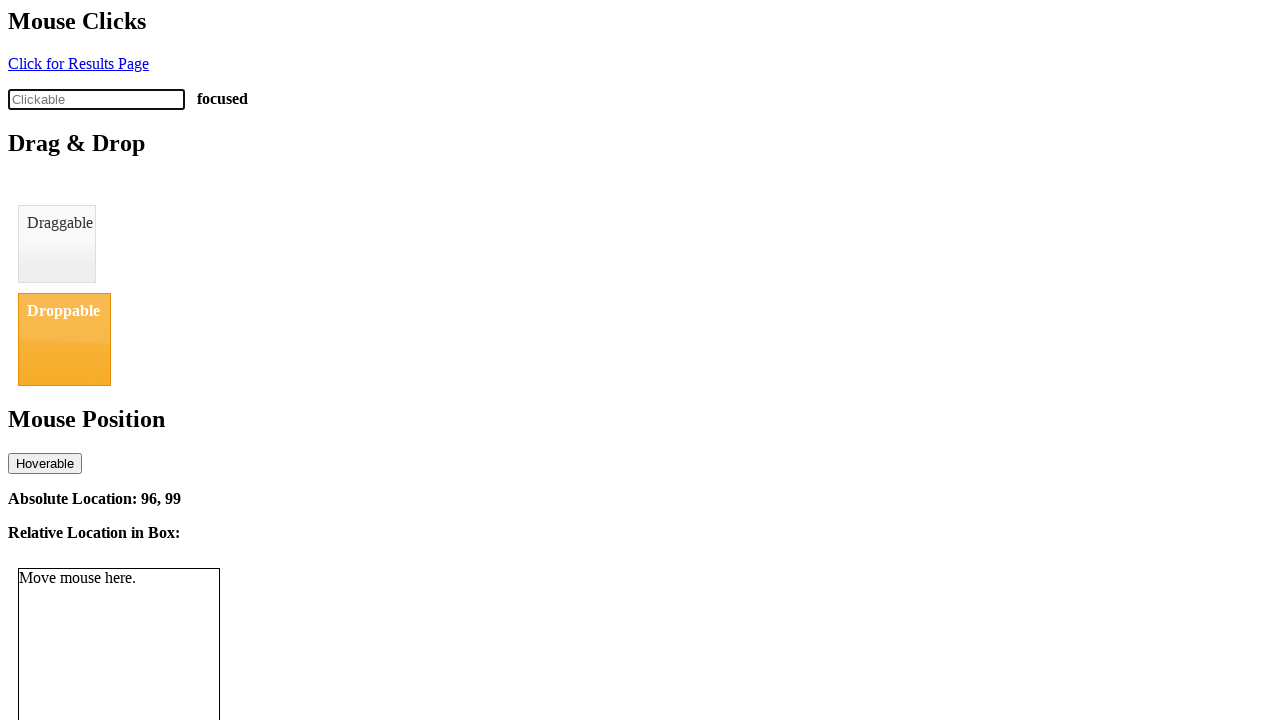

Element received focus and status changed to 'focused'
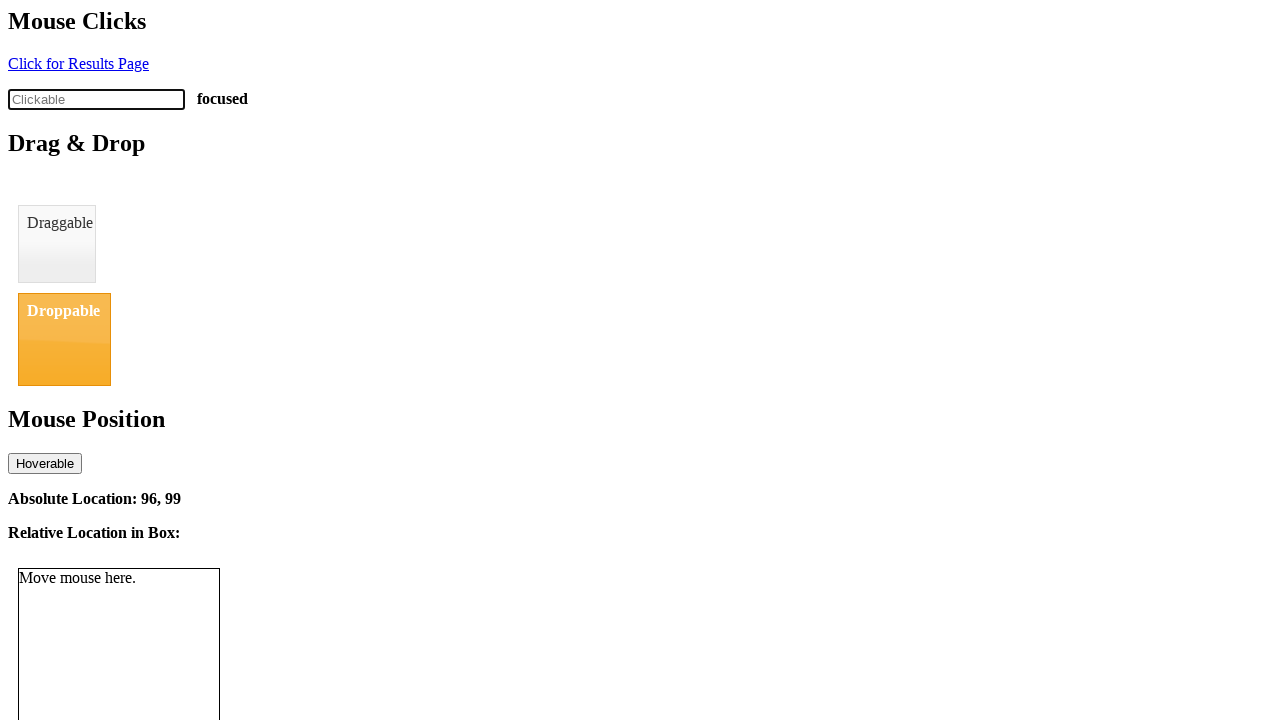

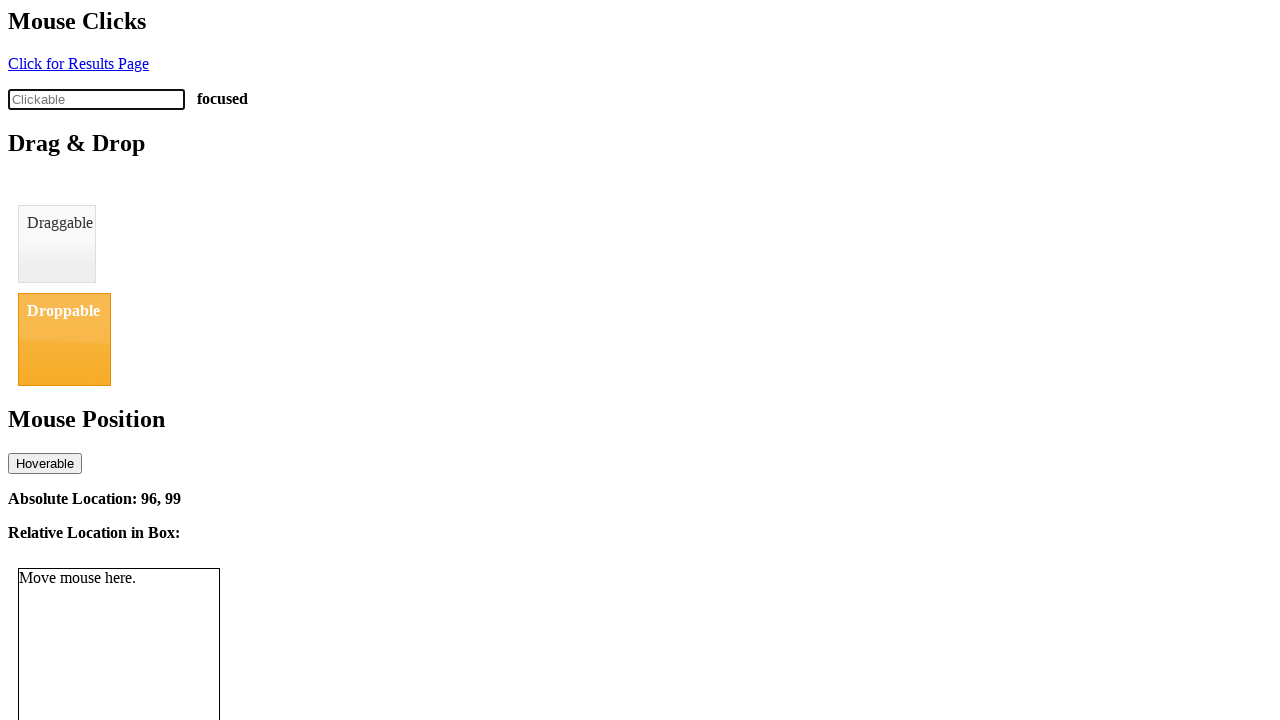